Tests highlighting an element on a page by finding a specific element by ID and temporarily applying a red dashed border style to visually highlight it.

Starting URL: http://the-internet.herokuapp.com/large

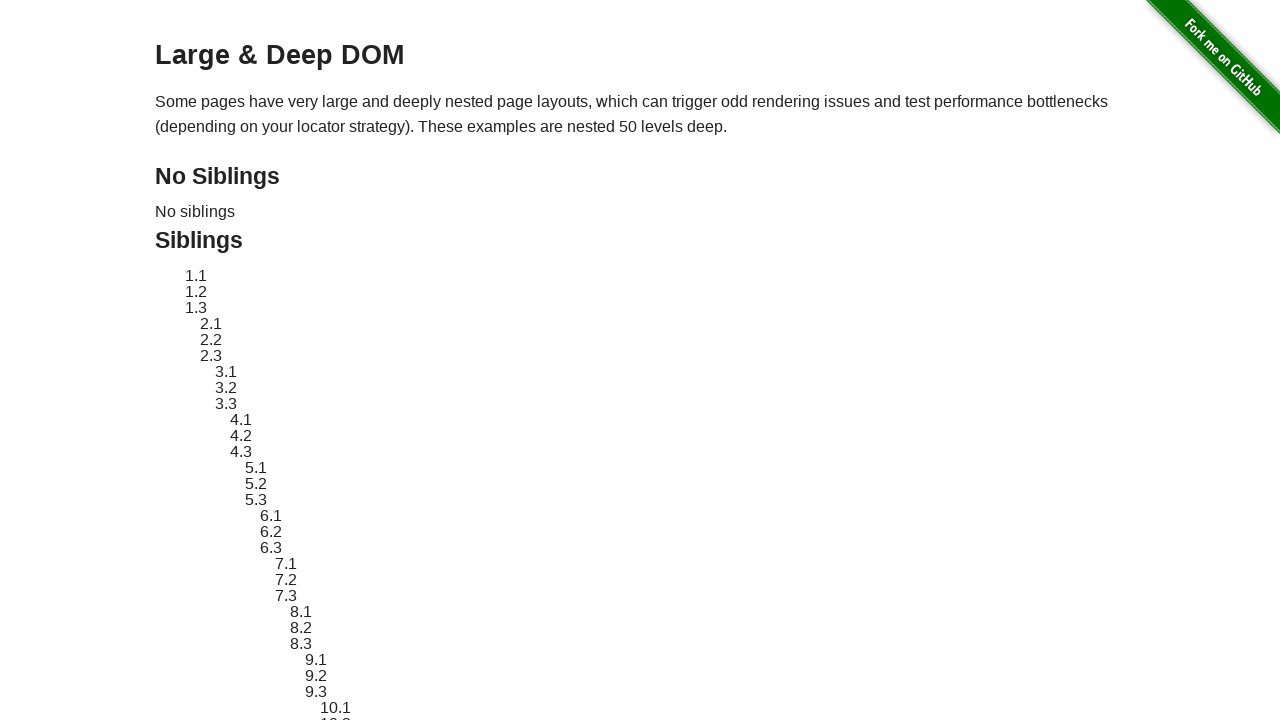

Located target element with ID 'sibling-2.3'
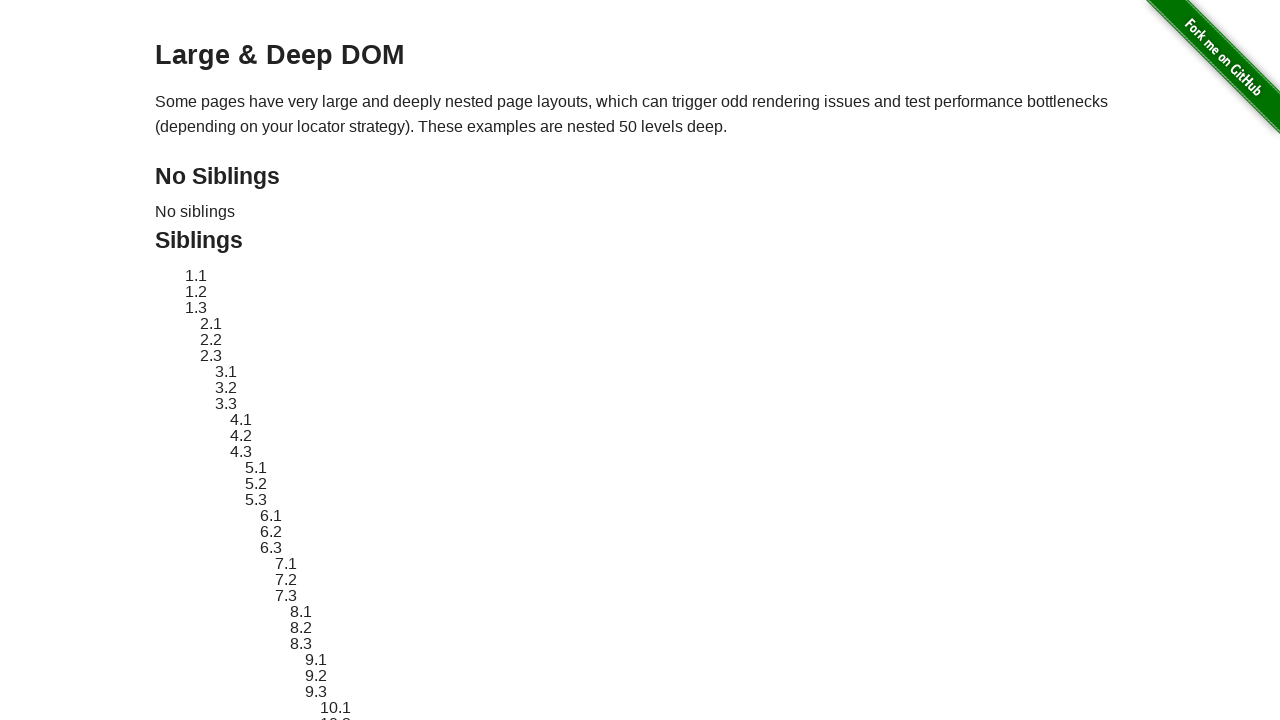

Target element became visible
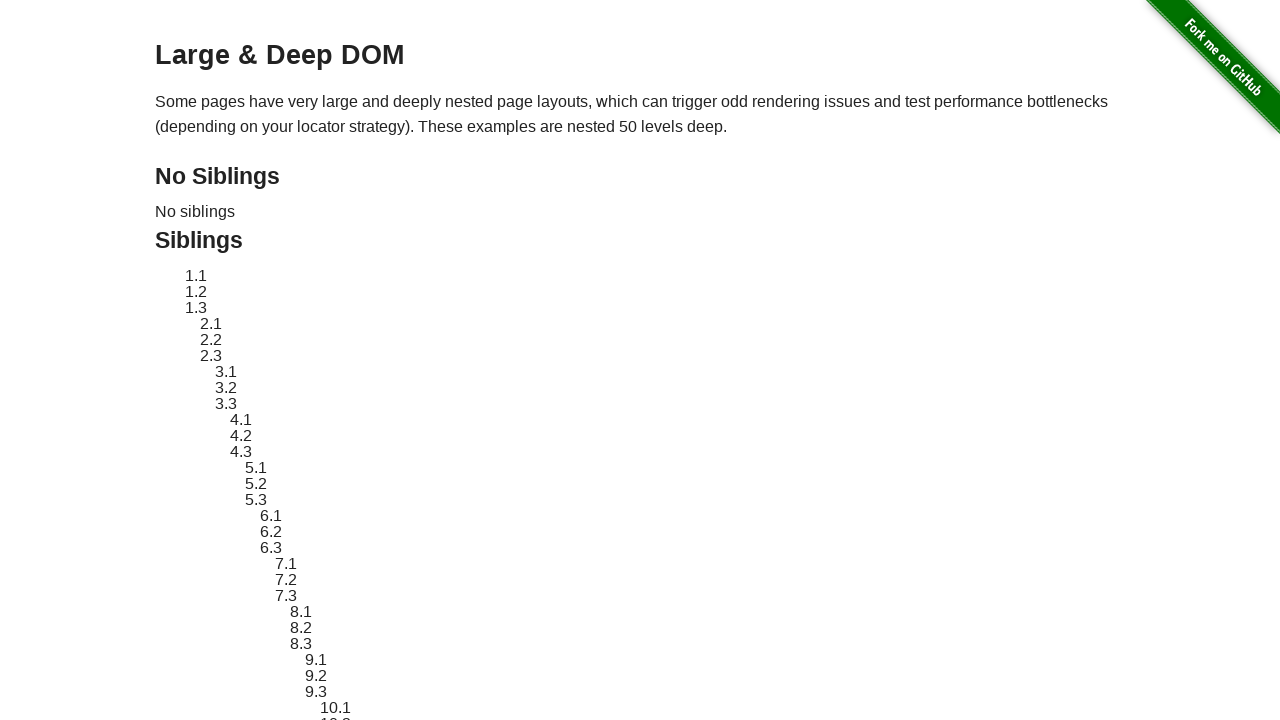

Retrieved original style attribute from target element
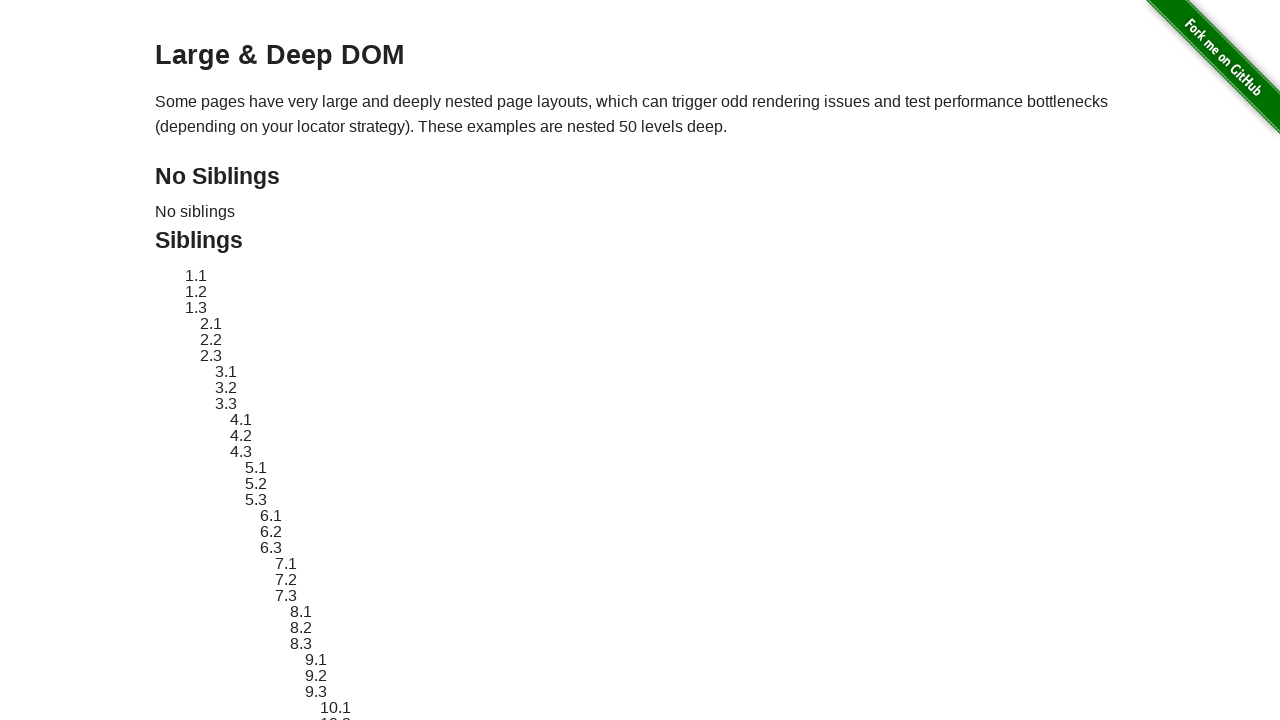

Applied red dashed border highlight to target element
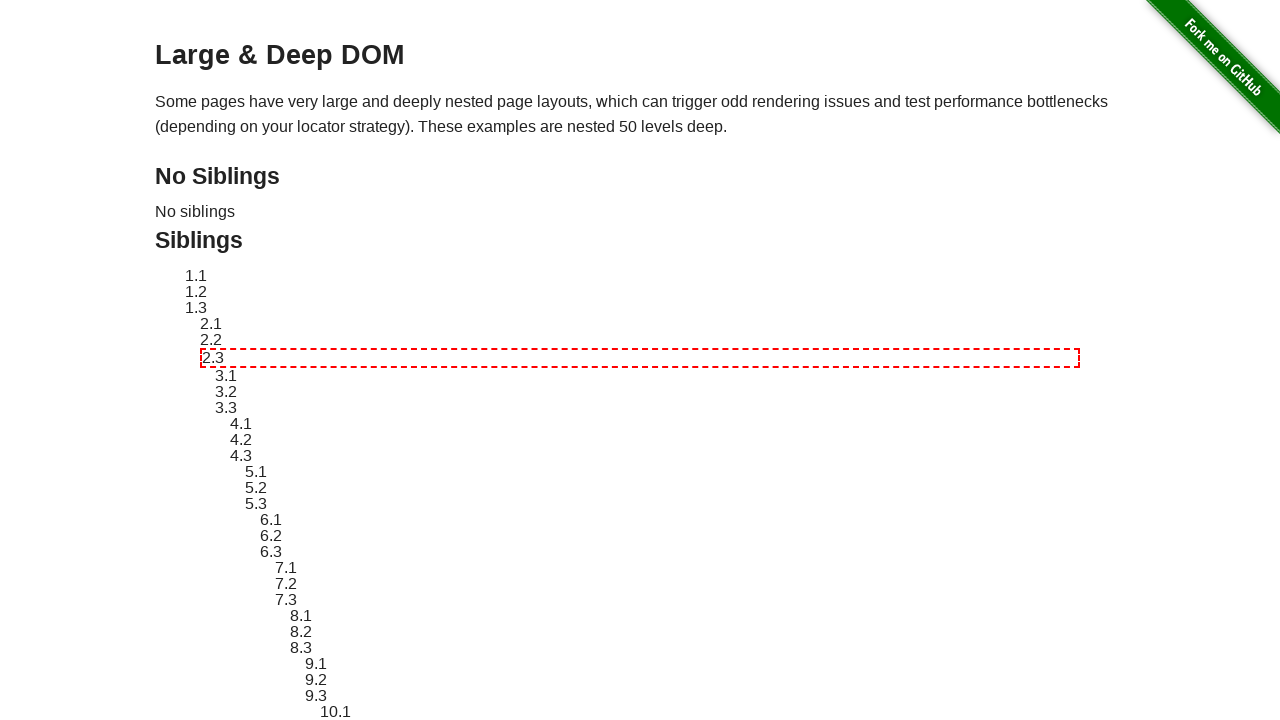

Waited 2 seconds to observe highlight effect
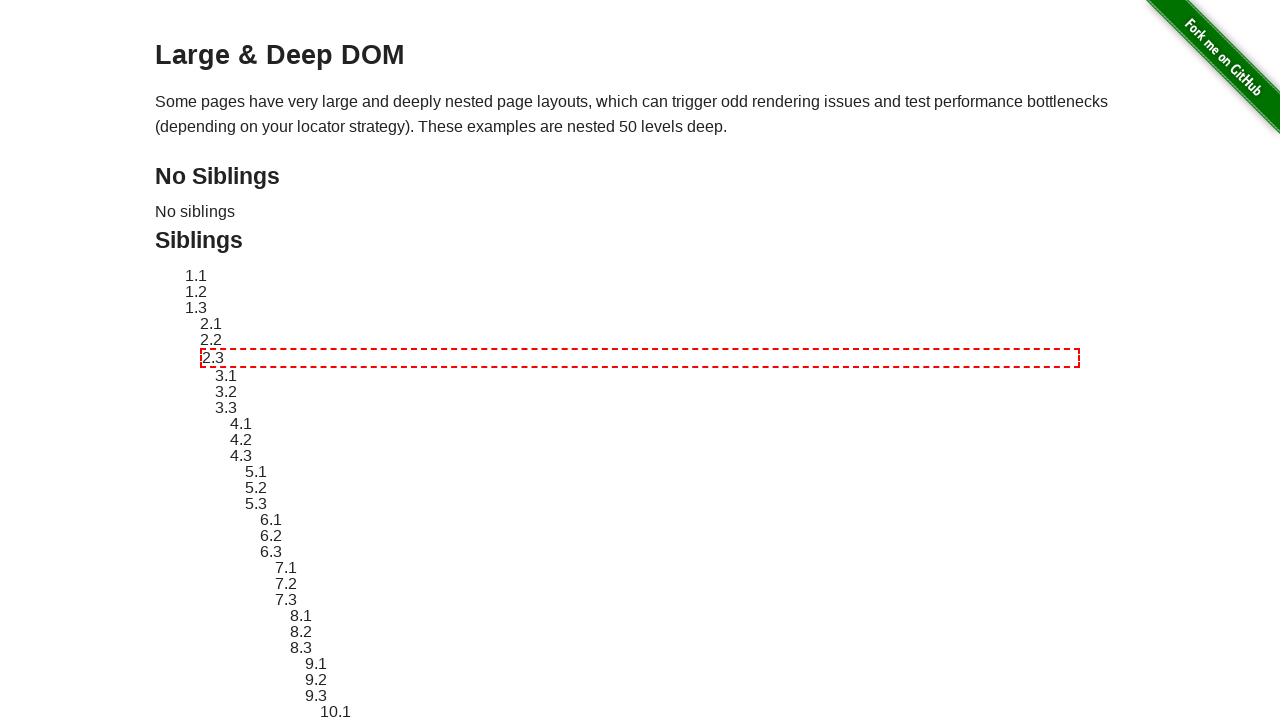

Reverted target element style to original state
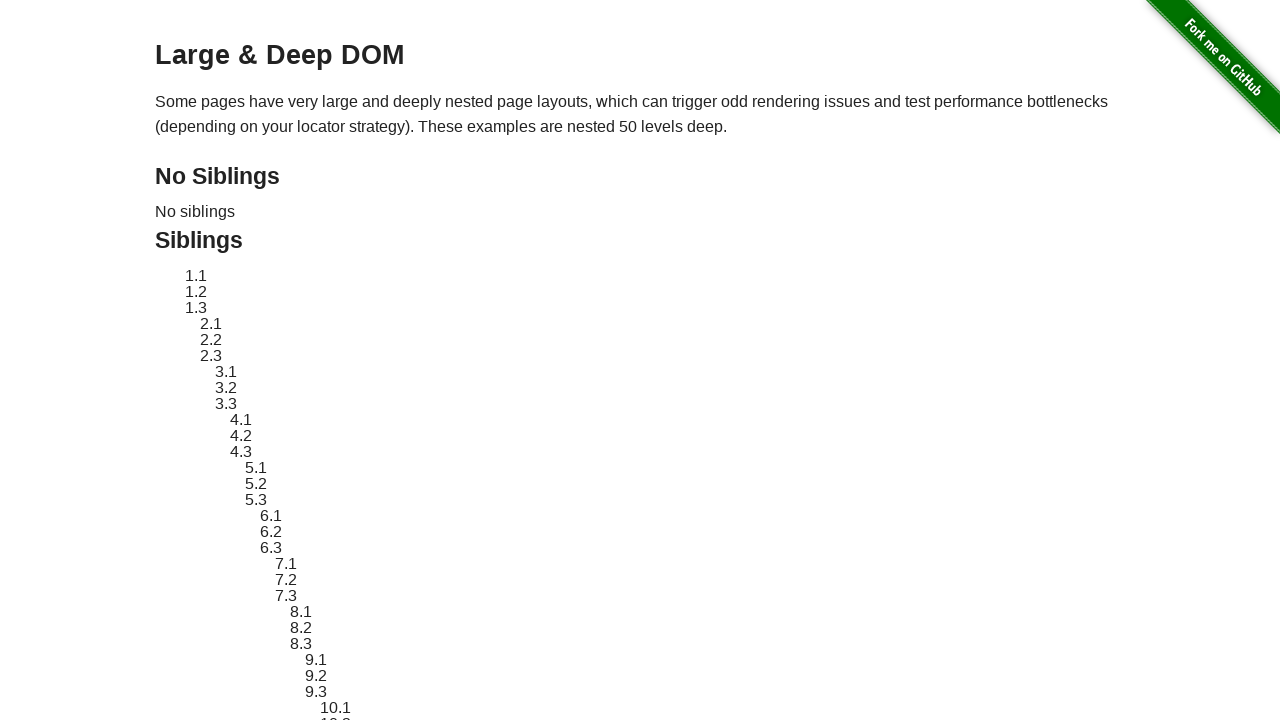

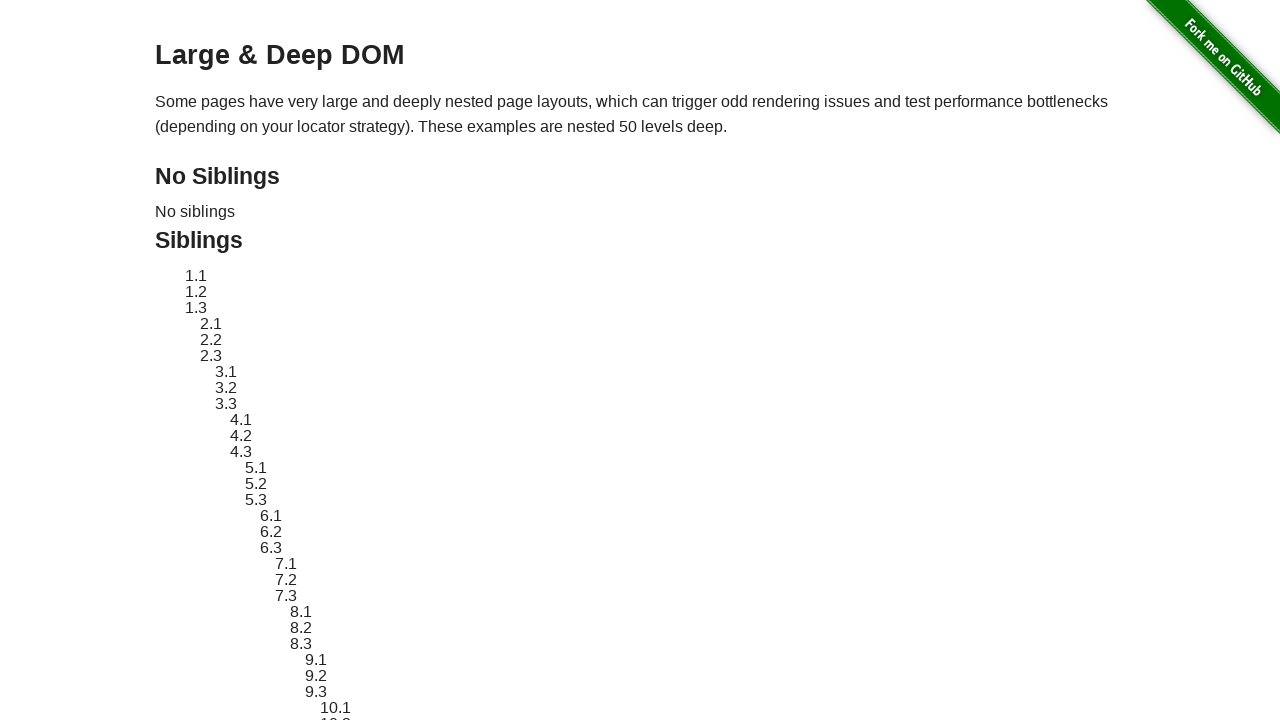